Tests JavaScript alert popup handling by switching to an iframe, clicking a button to trigger an alert, and accepting the alert dialog

Starting URL: https://www.w3schools.com/js/tryit.asp?filename=tryjs_alert

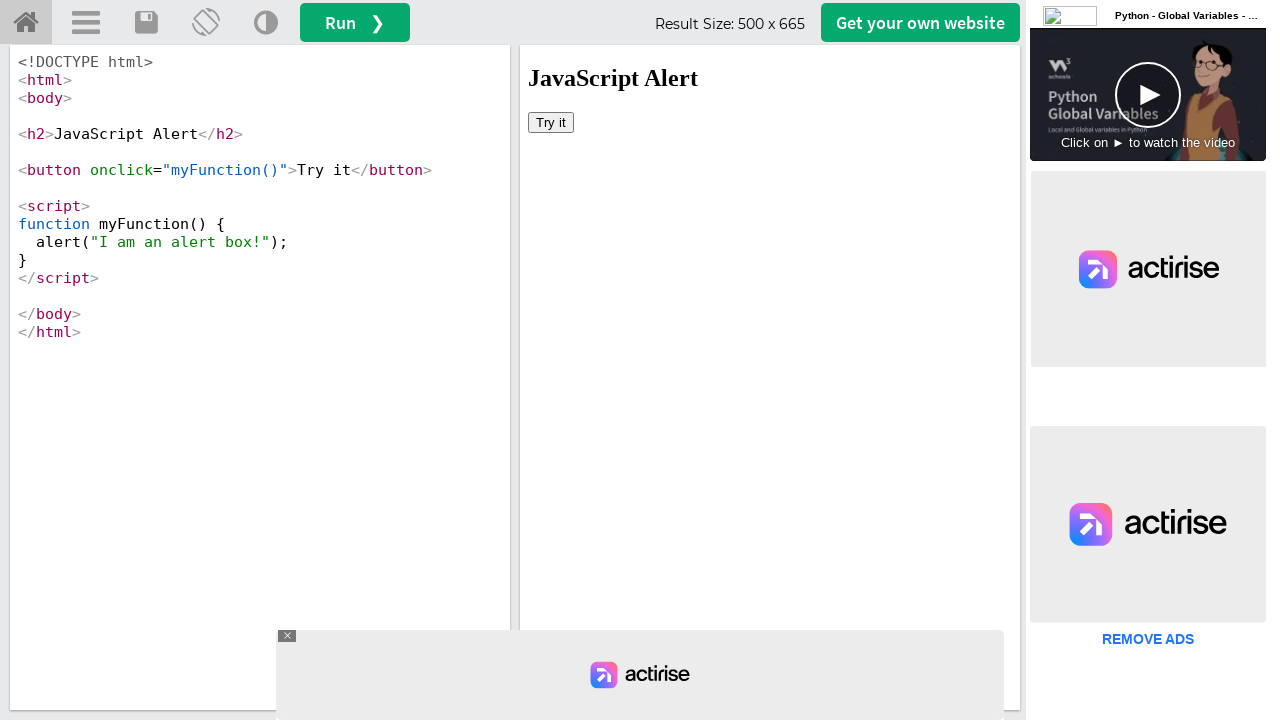

Located the iframeResult frame
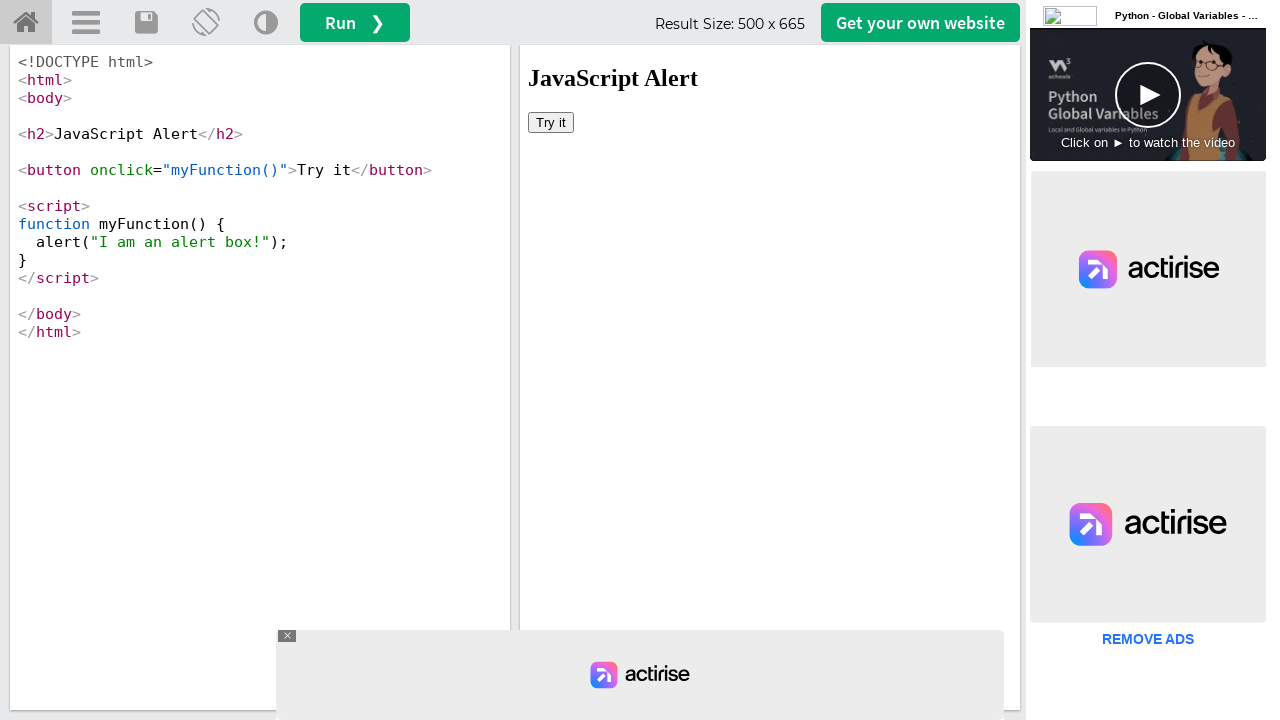

Clicked the 'Try it' button inside iframe at (551, 122) on iframe#iframeResult >> internal:control=enter-frame >> button:text('Try it')
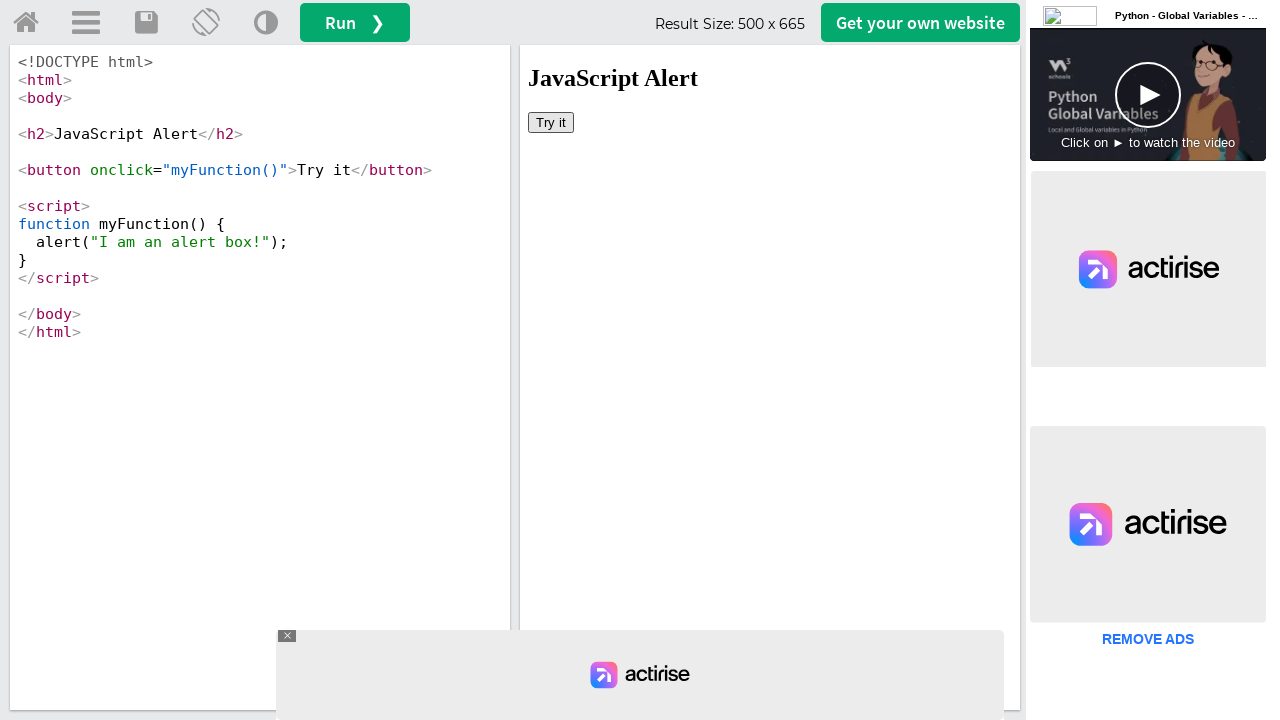

Set up initial dialog handler to accept alerts
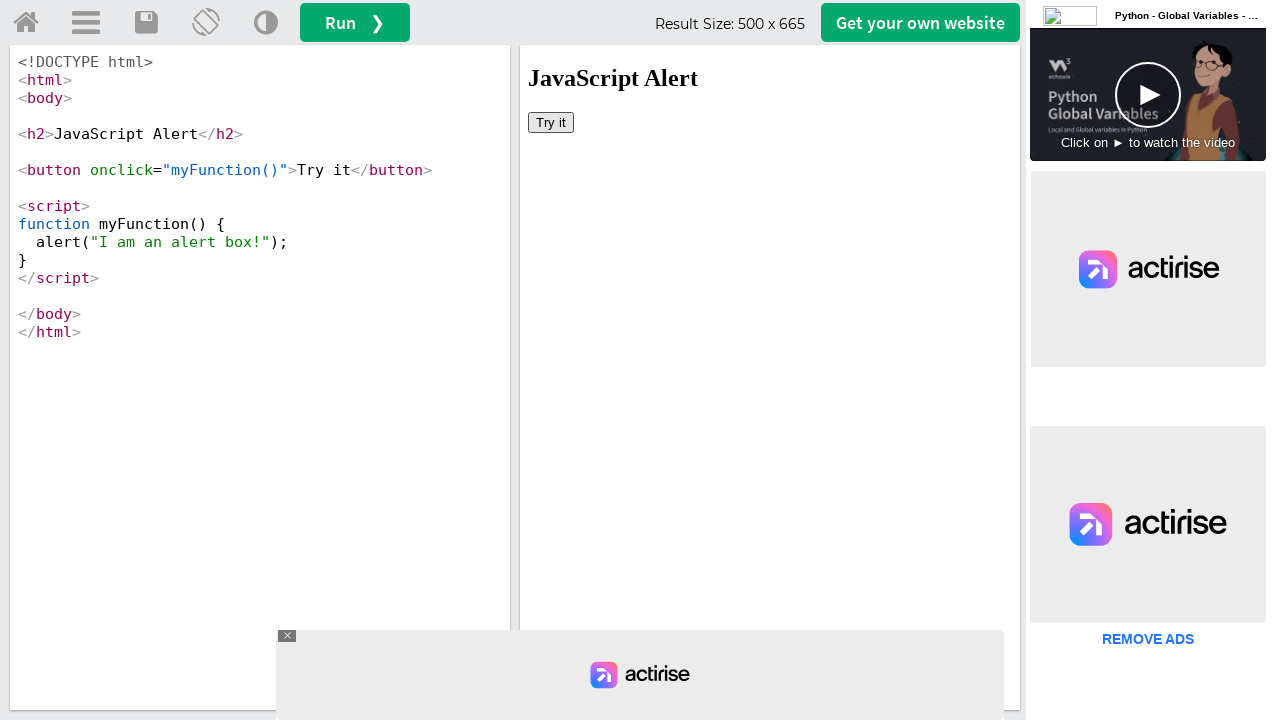

Registered enhanced dialog handler that prints message and accepts
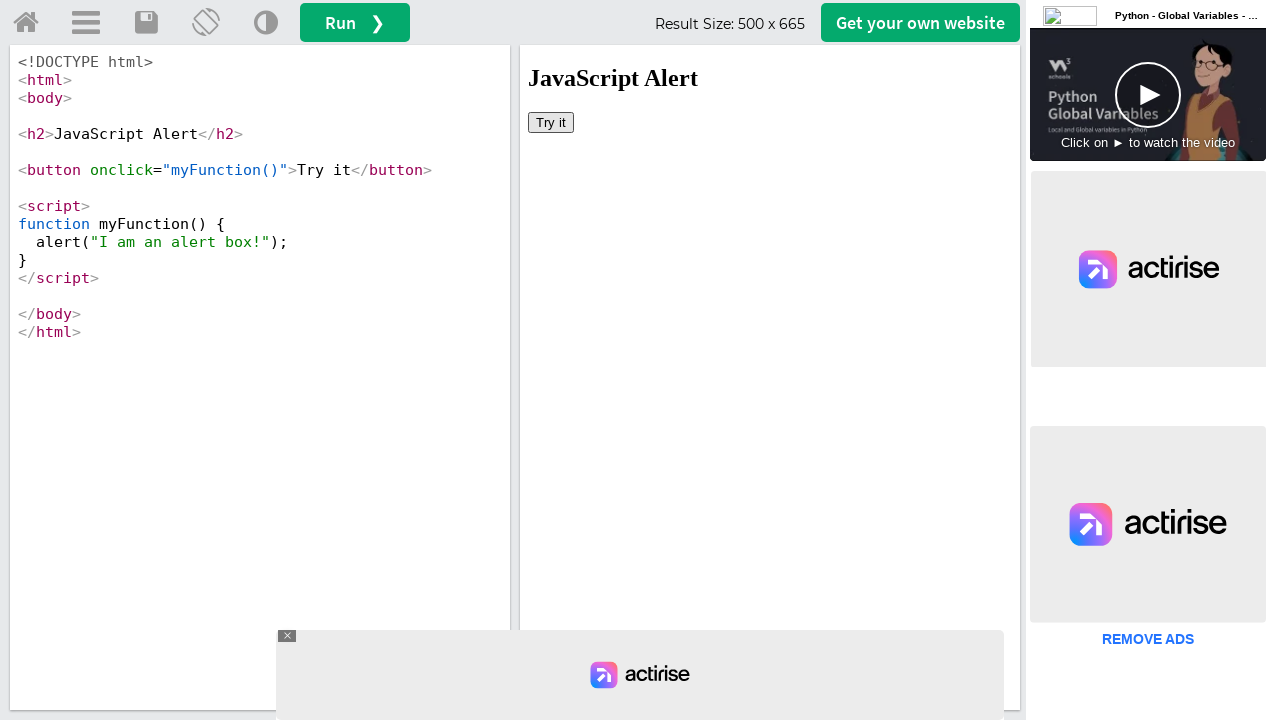

Clicked the 'Try it' button again to trigger and handle another alert at (551, 122) on iframe#iframeResult >> internal:control=enter-frame >> button:text('Try it')
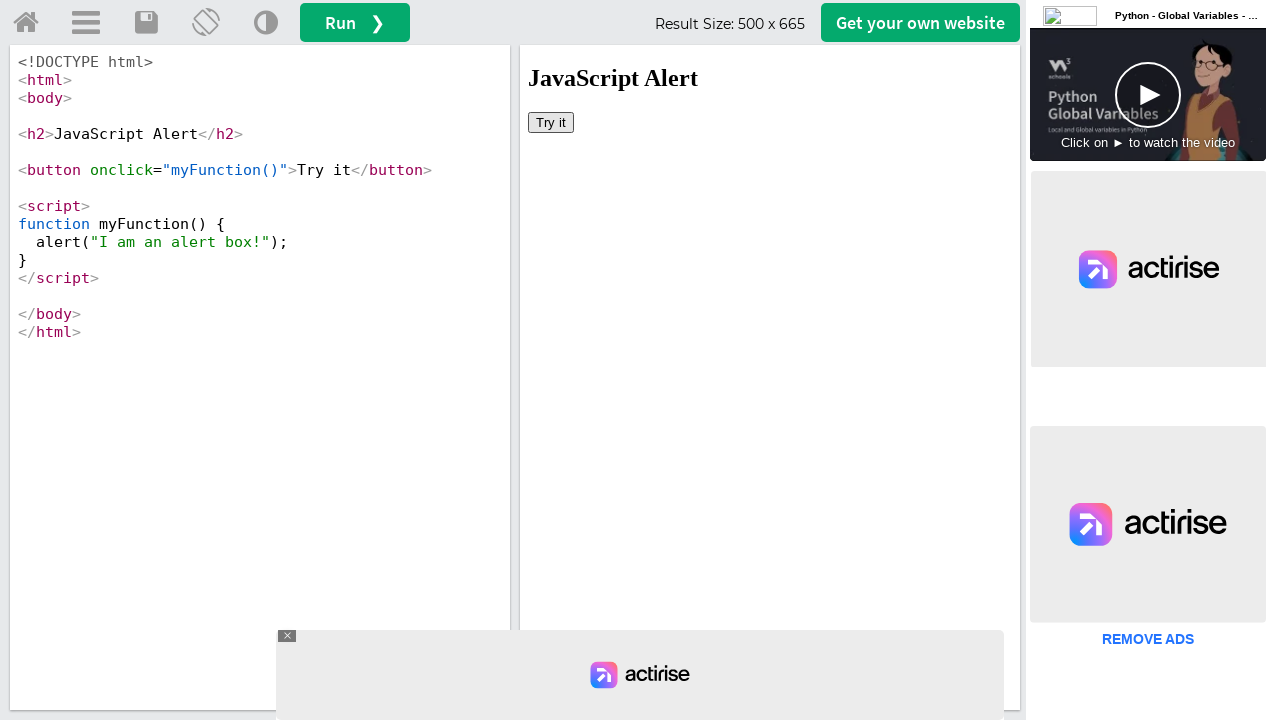

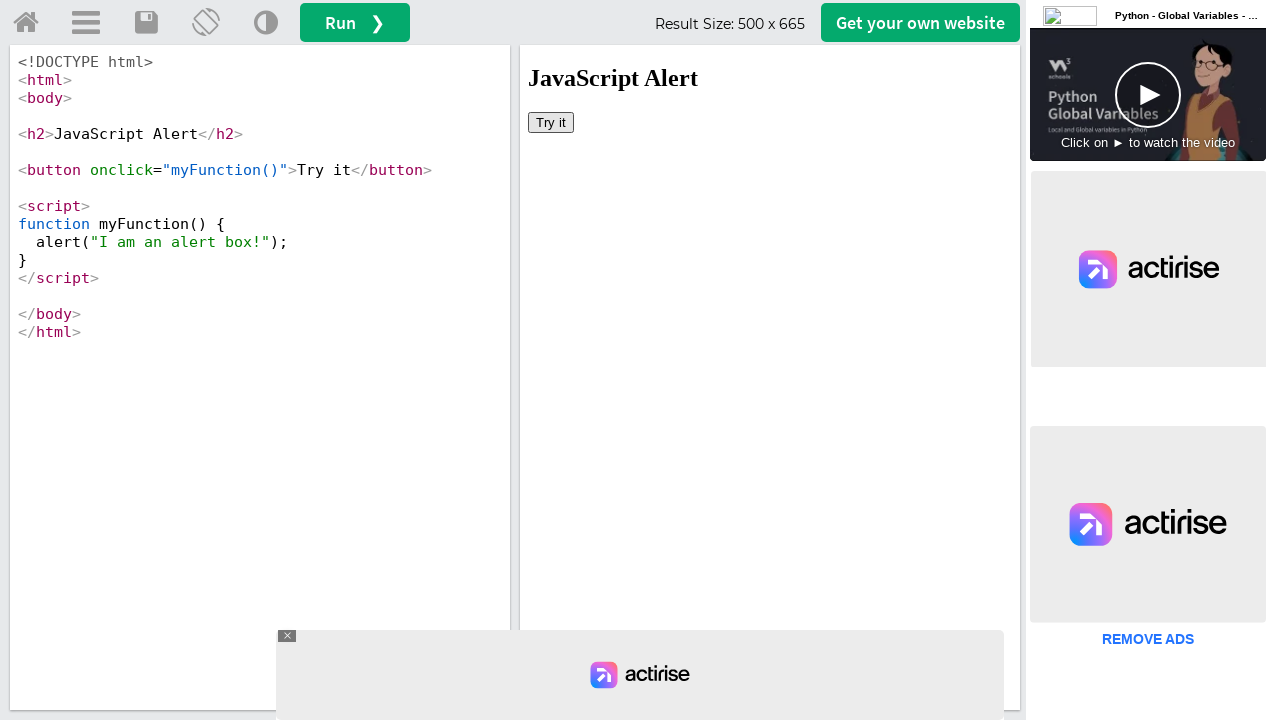